Clicks the Info button on the Formy buttons page

Starting URL: https://formy-project.herokuapp.com/buttons#

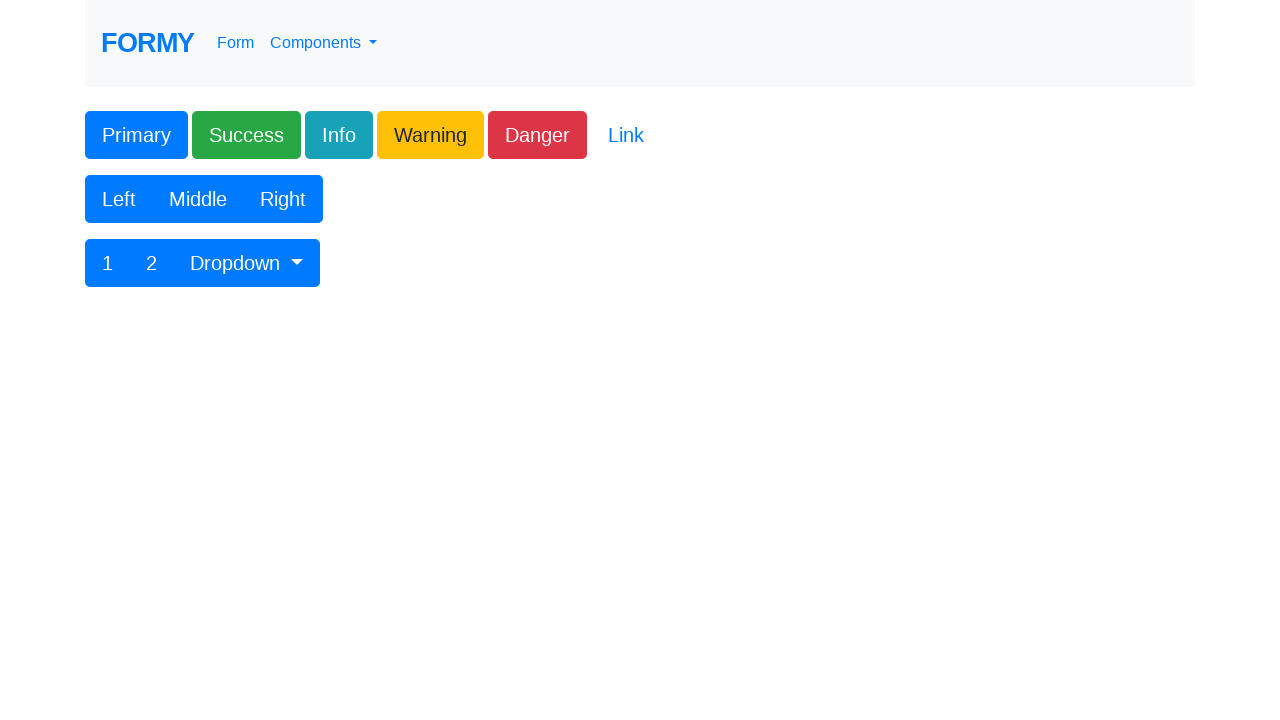

Clicked the Info button on the Formy buttons page at (339, 135) on .btn-info
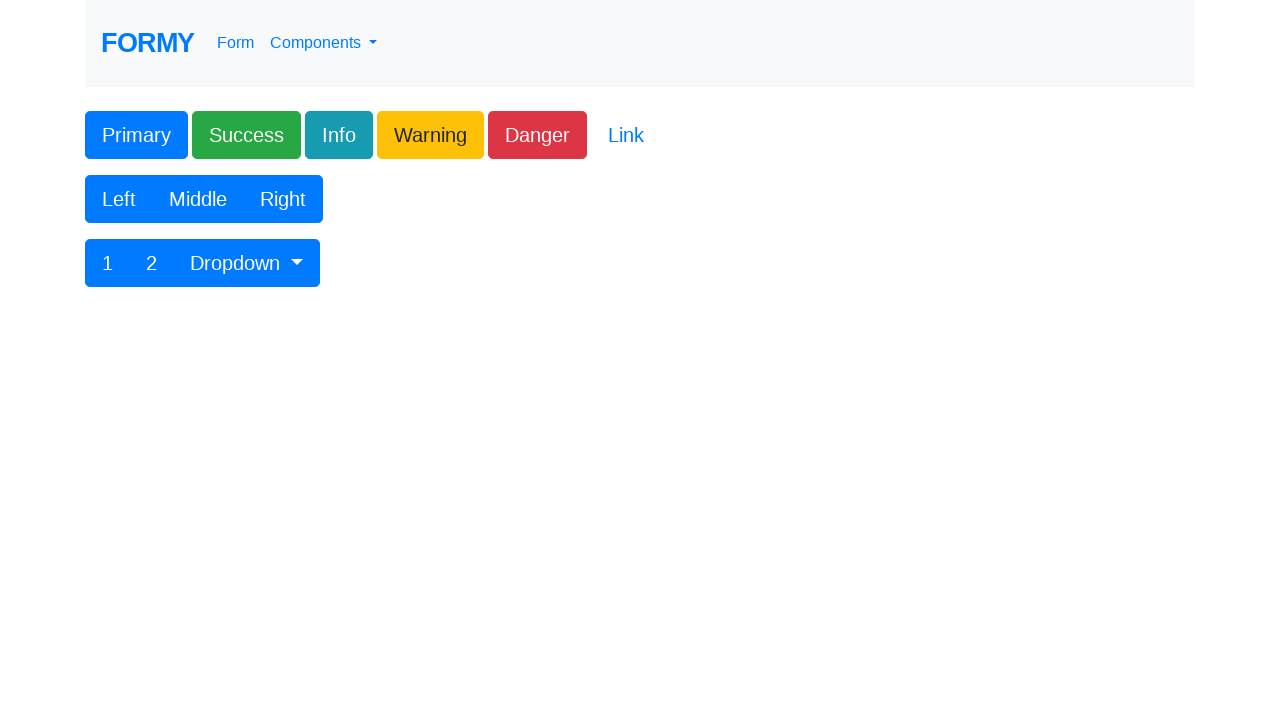

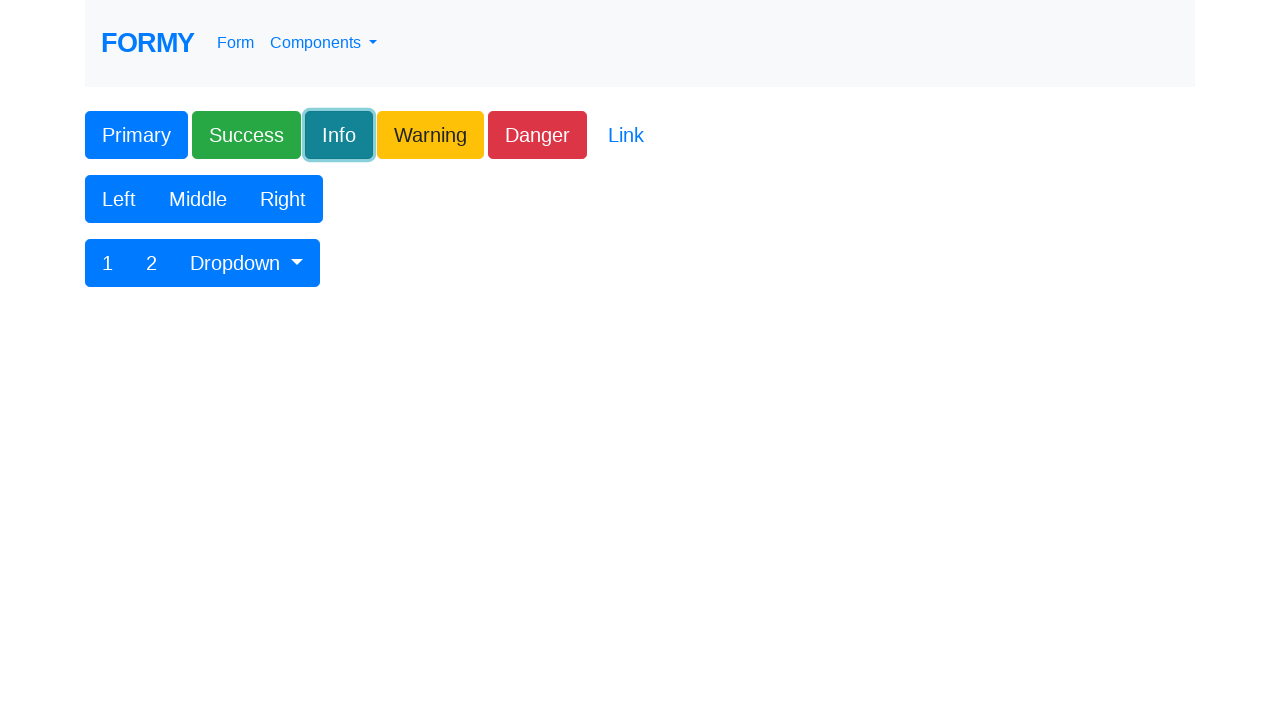